Tests handling of popup windows by clicking on a "Follow On Twitter" link and waiting for the new popup window to open

Starting URL: https://www.lambdatest.com/selenium-playground/window-popup-modal-demo

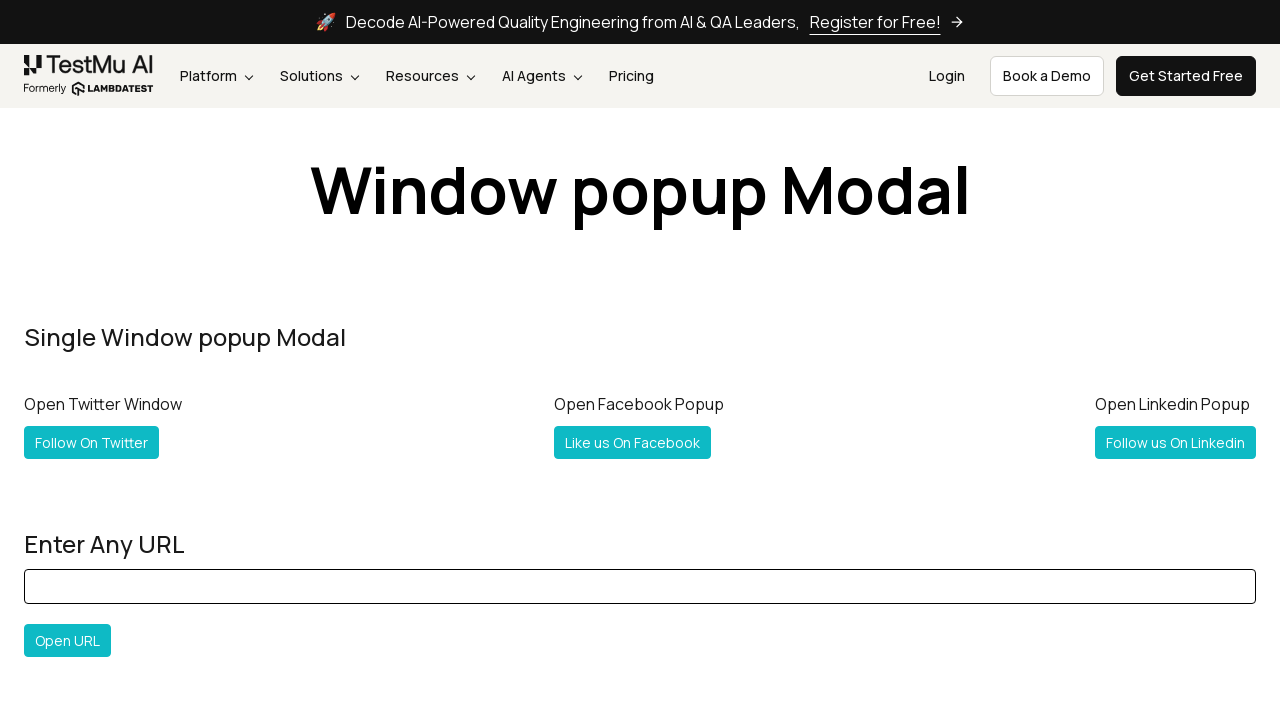

Clicked 'Follow On Twitter' link to open popup window at (92, 442) on a:has-text('Follow On Twitter')
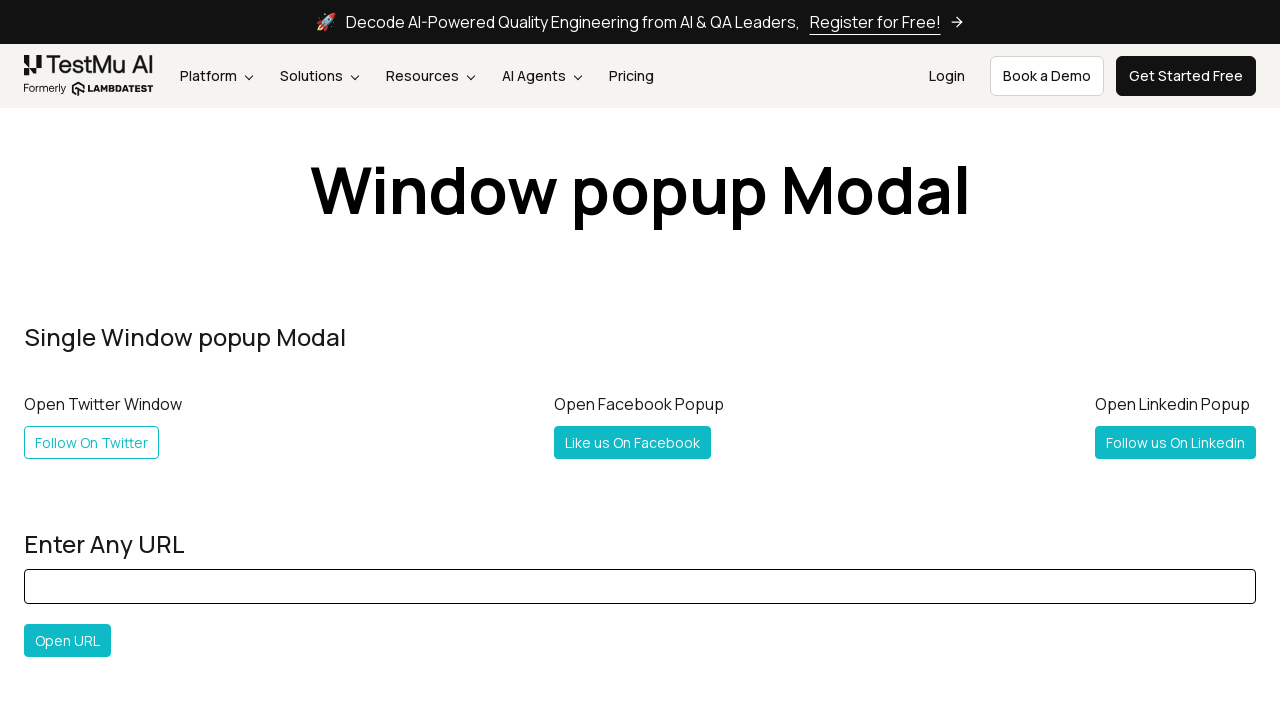

Captured new popup window reference
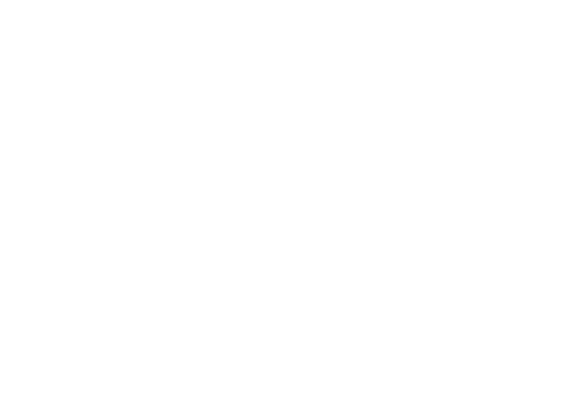

Popup window finished loading
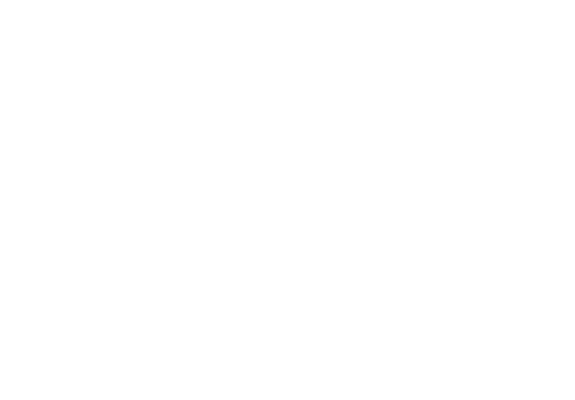

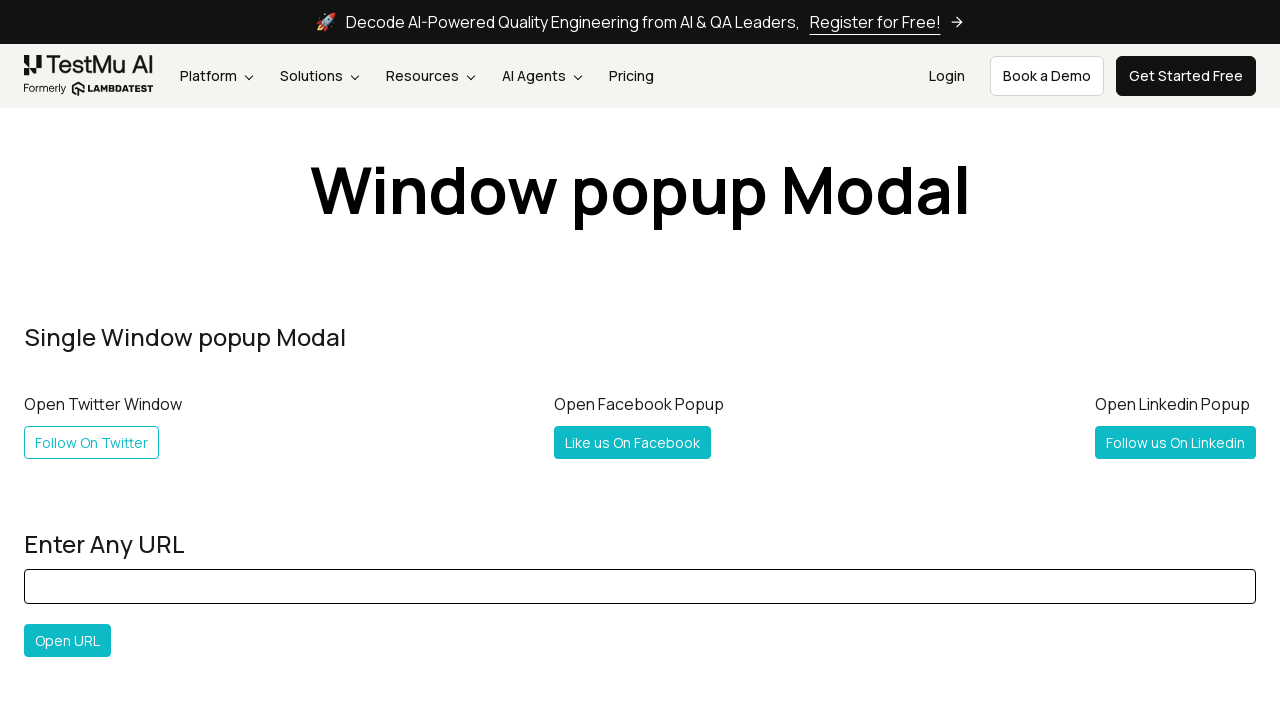